Tests adding two elements by clicking the "Add Element" button twice and verifying two delete buttons appear

Starting URL: https://the-internet.herokuapp.com

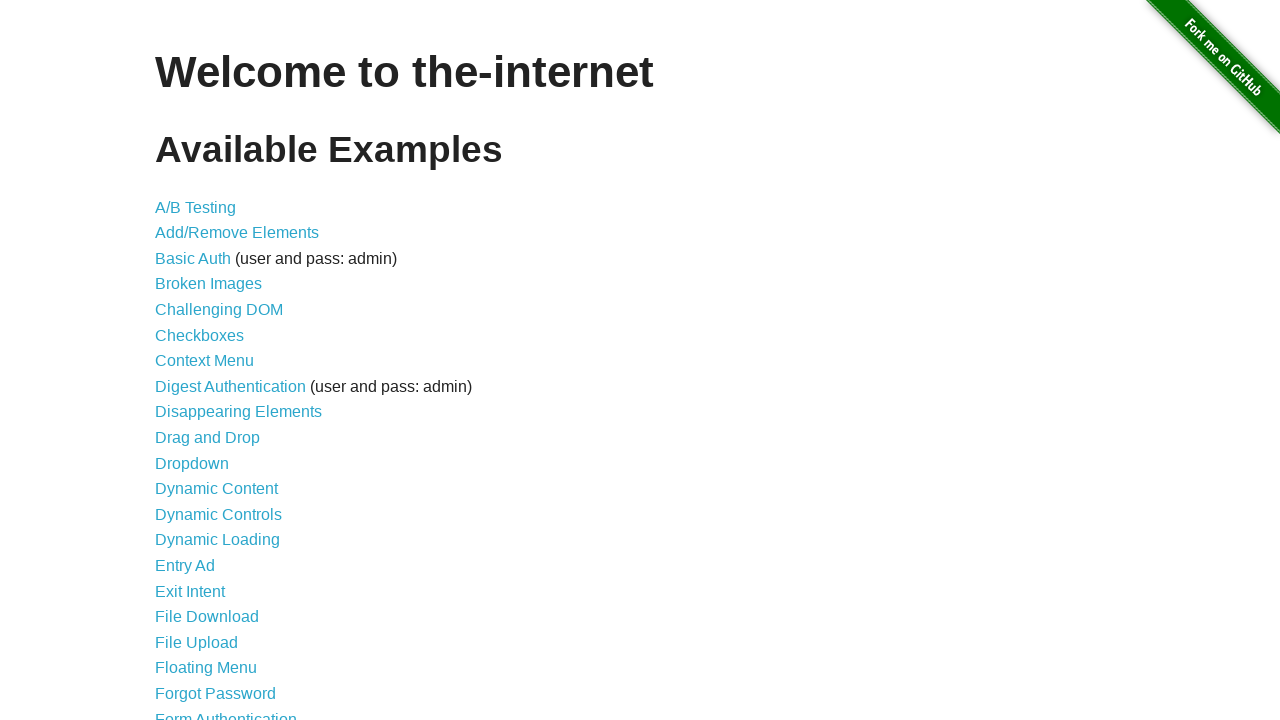

Navigated to Add/Remove Elements page at (237, 233) on a[href='/add_remove_elements/']
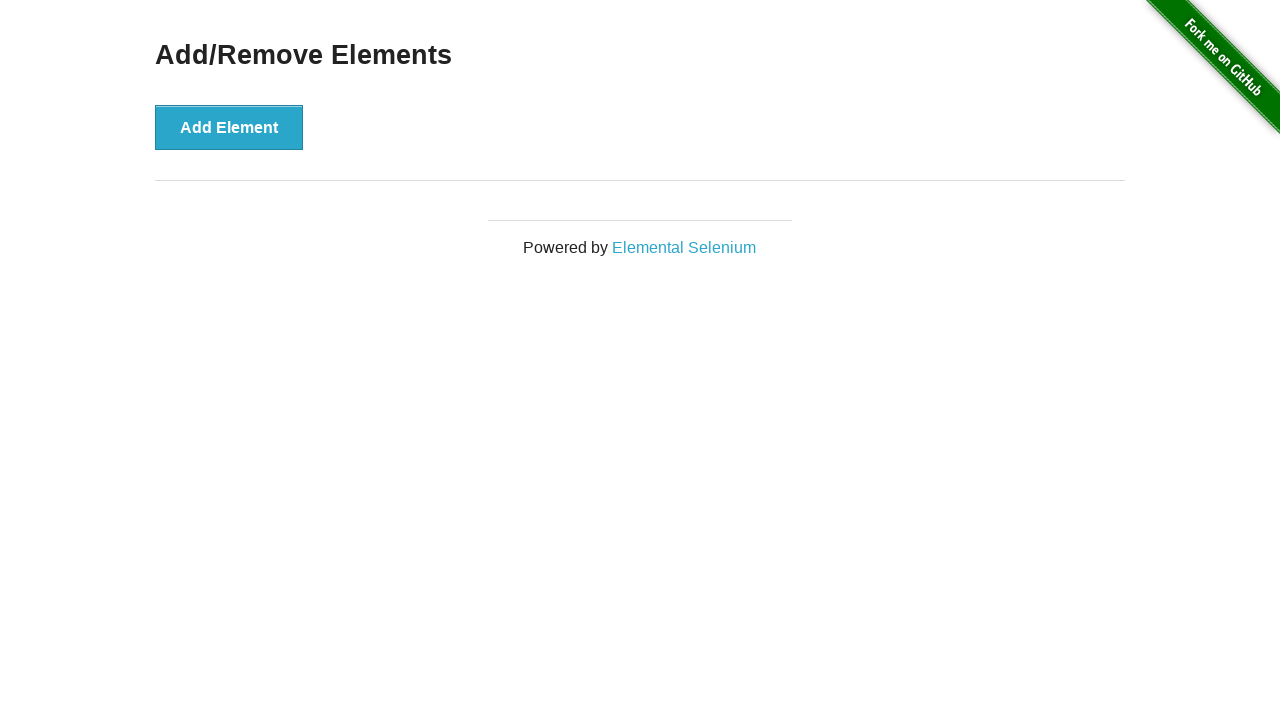

Clicked Add Element button (first click) at (229, 127) on button:has-text('Add Element')
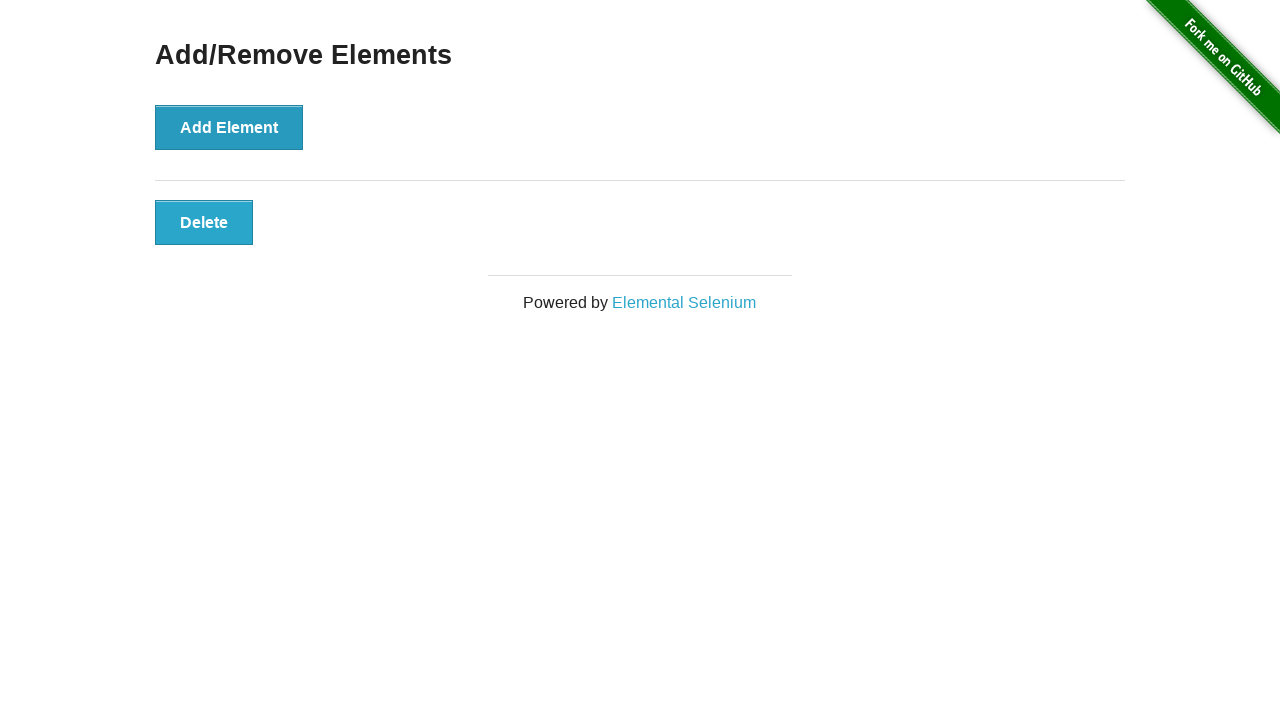

Clicked Add Element button (second click) at (229, 127) on button:has-text('Add Element')
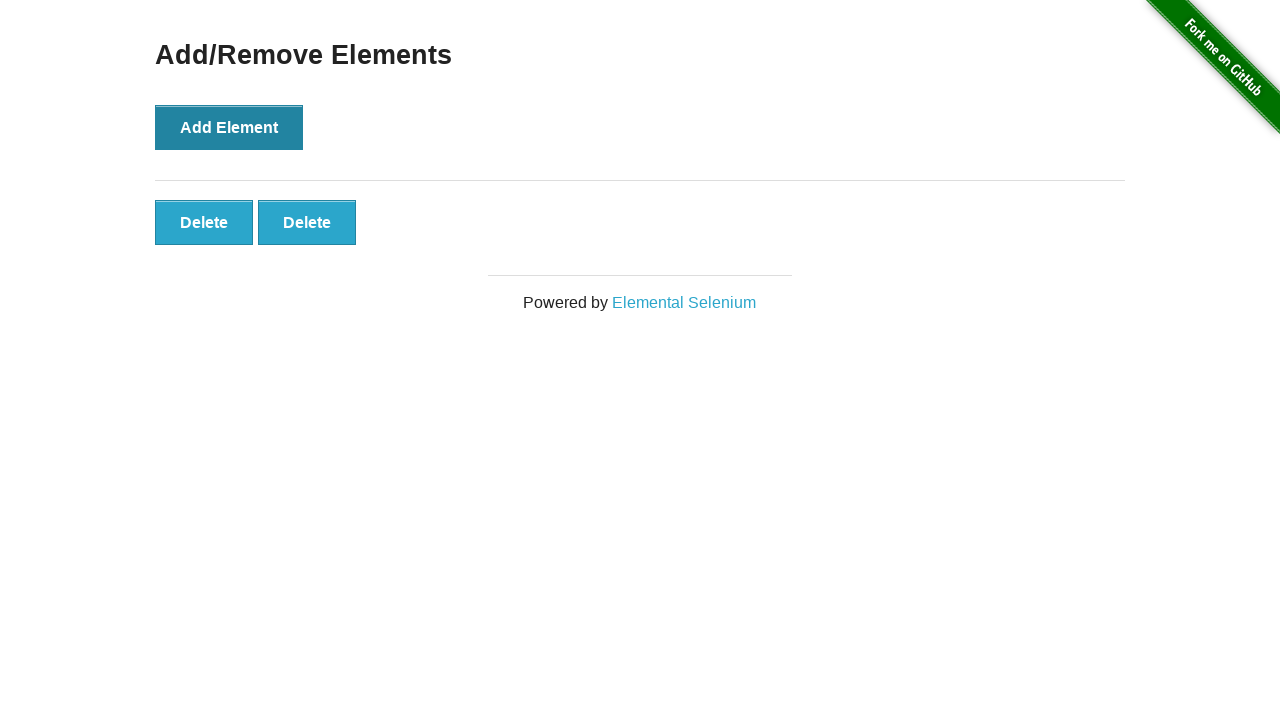

Verified that two Delete buttons are present
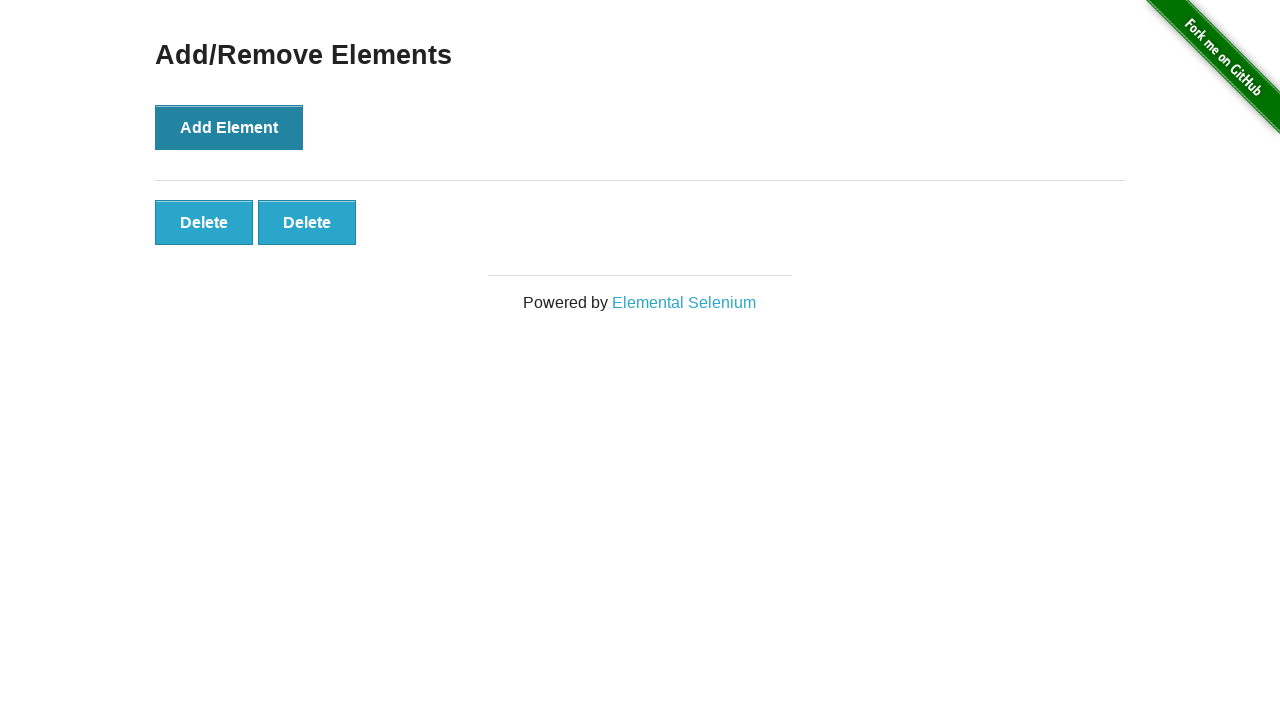

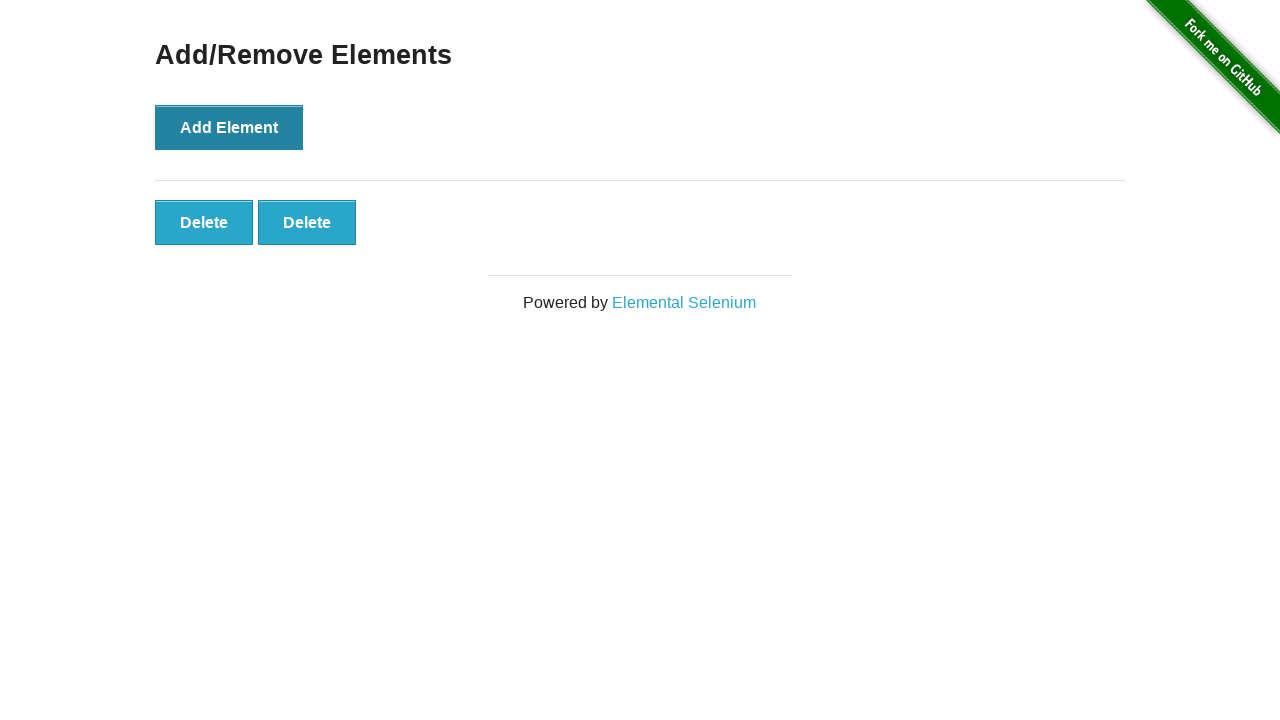